Tests navigation to Top Rated Real Languages page through Top Lists menu and verifies the page header is displayed

Starting URL: https://www.99-bottles-of-beer.net/

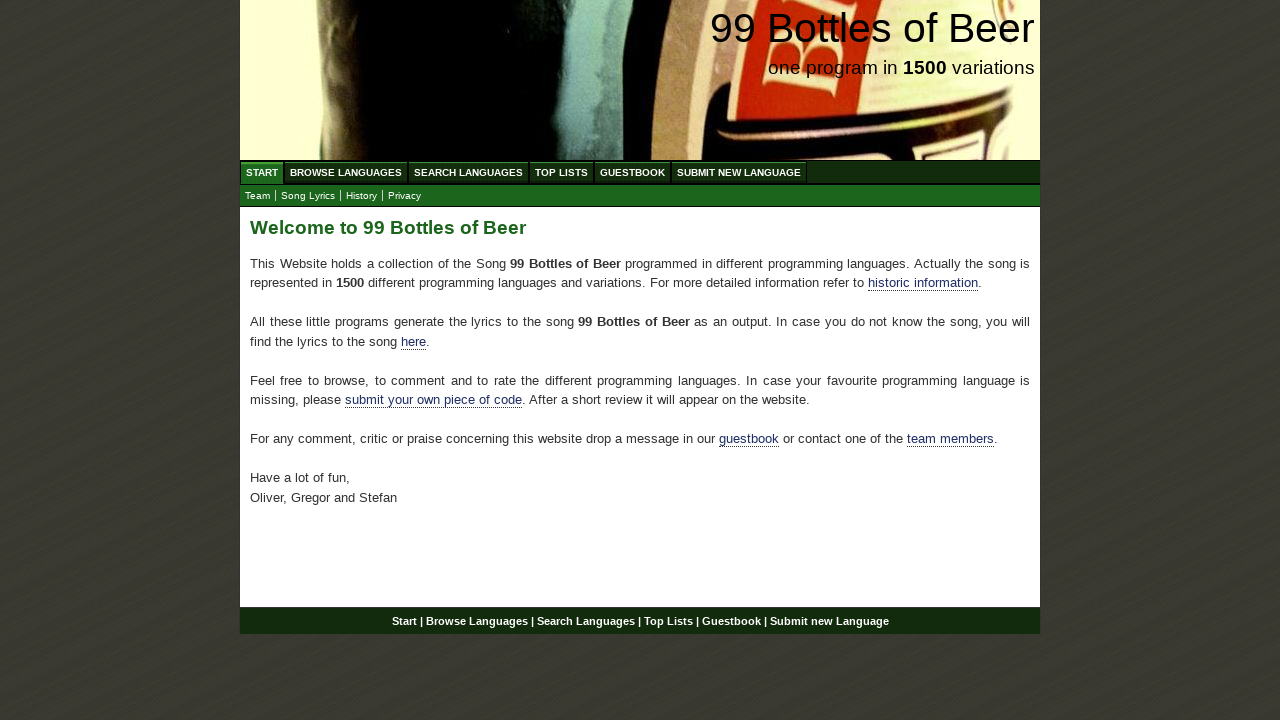

Clicked on Top Lists menu at (562, 172) on xpath=//ul[@id='menu']/li//a[@href='/toplist.html']
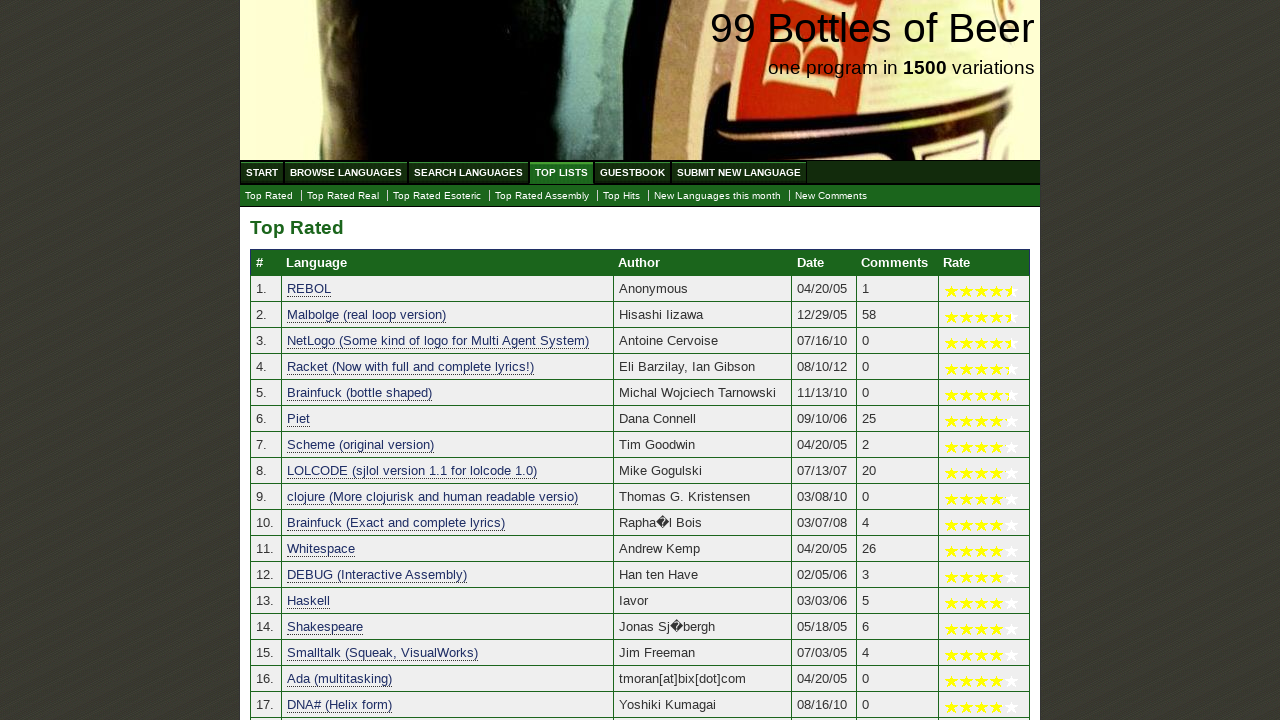

Clicked on Top Rated Real submenu at (343, 196) on xpath=//ul[@id='submenu']/li/a[@href='./toplist_real.html']
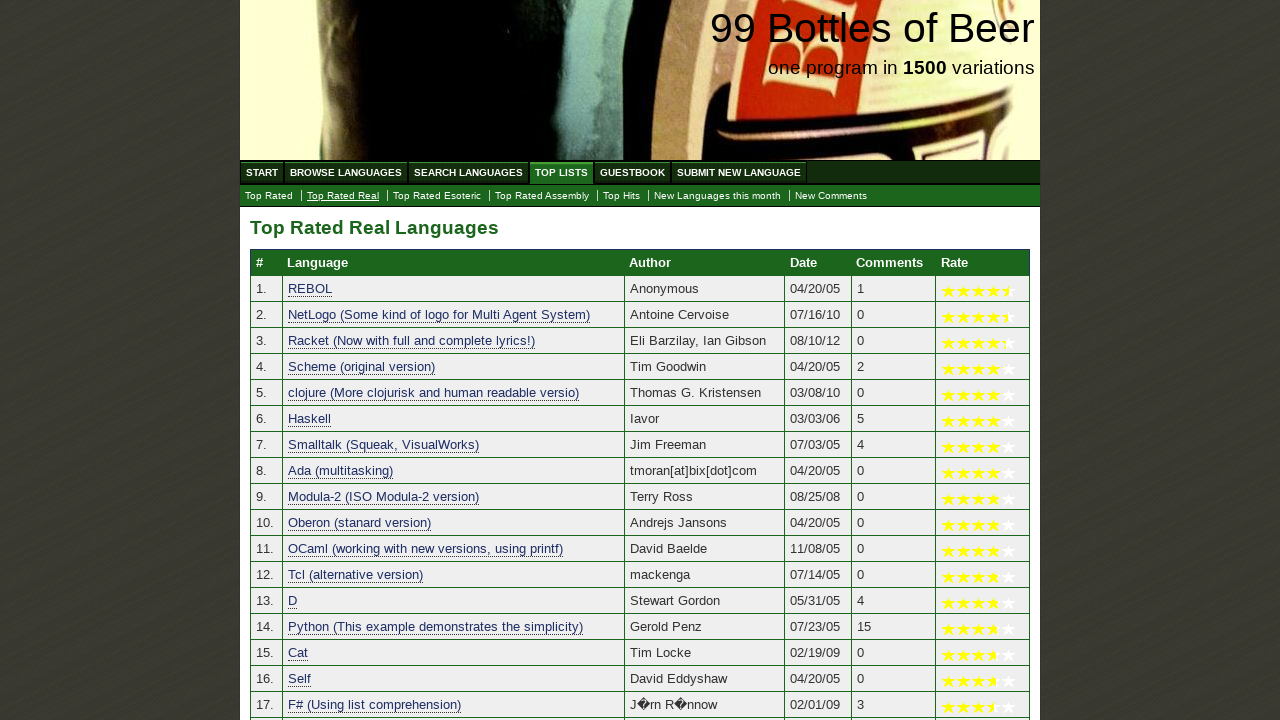

Top Rated Real Languages page header loaded and verified
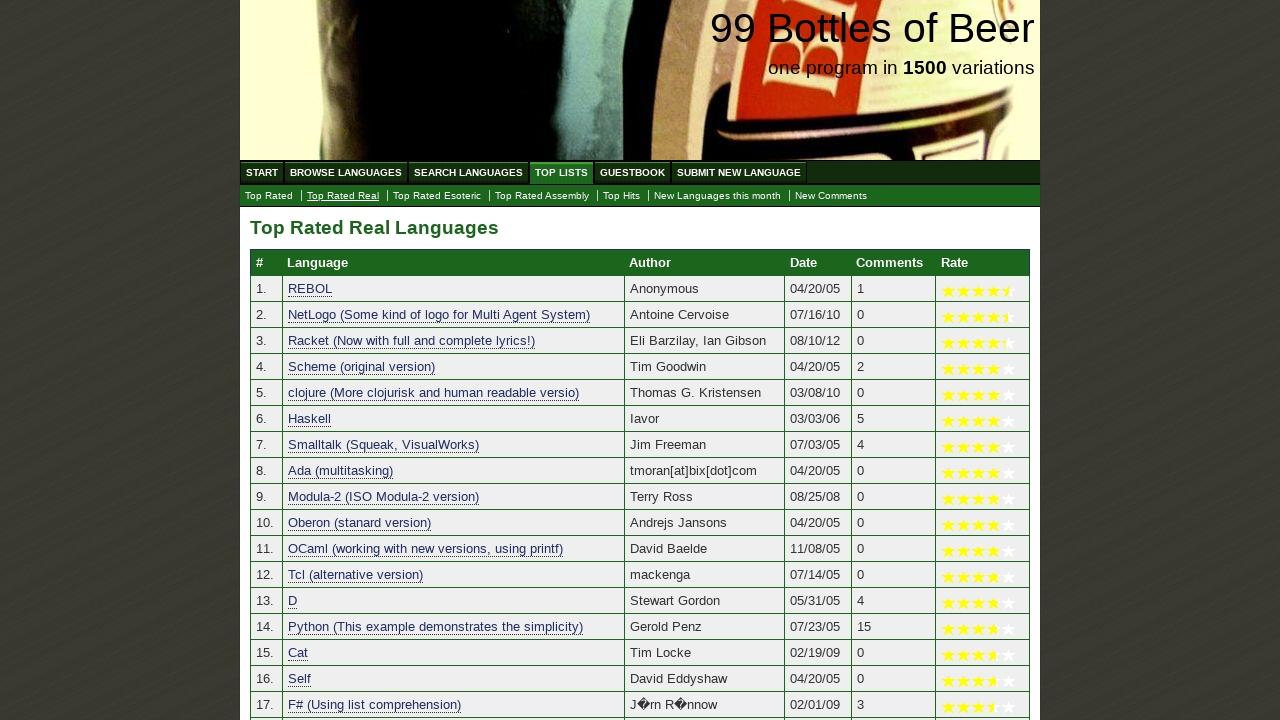

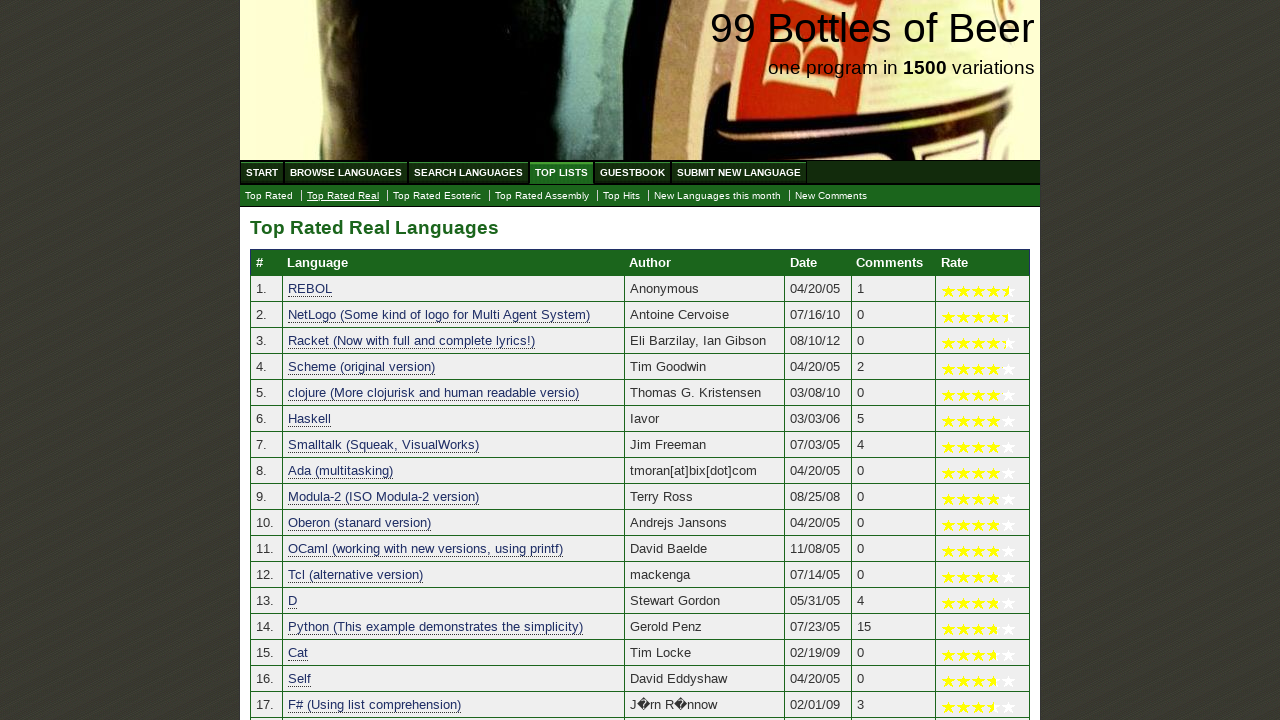